Tests a form submission workflow by filling various fields, submitting with invalid email, correcting it, resubmitting, and clicking a link to open a new tab

Starting URL: https://www.syntaxprojects.com/locator-homework.php

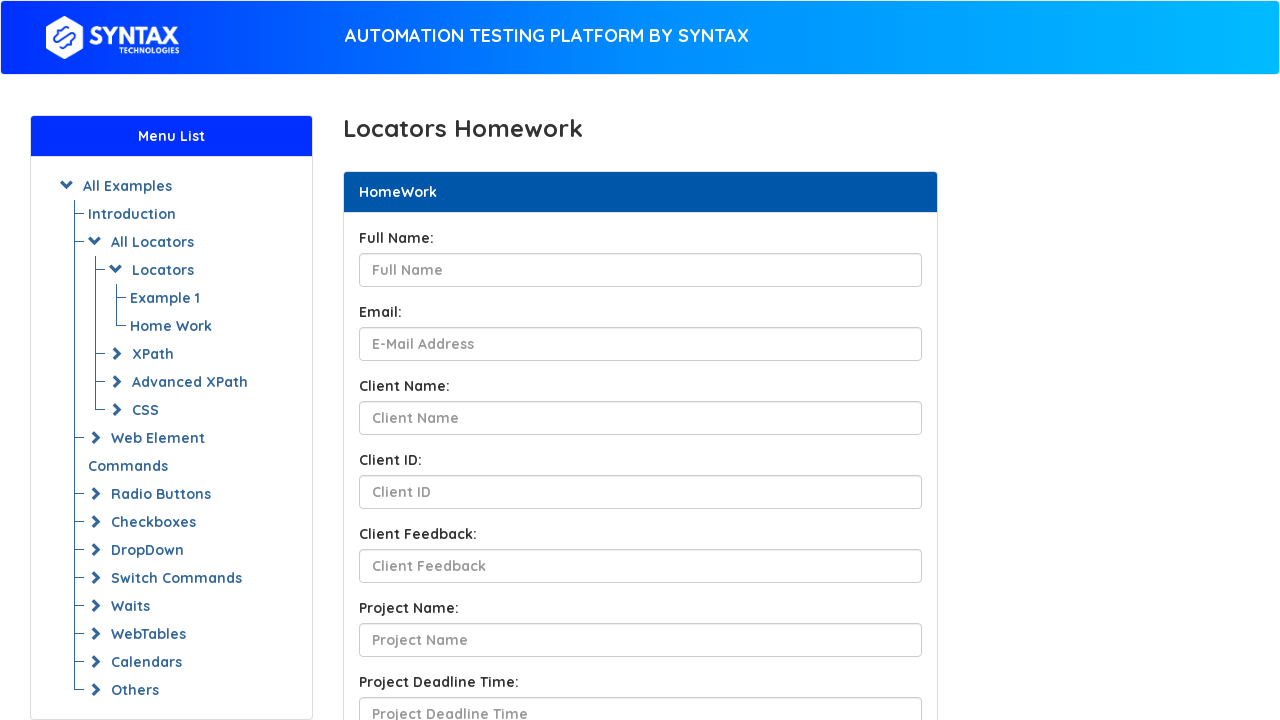

Filled Full Name field with 'Jackie Chan' on #fullName
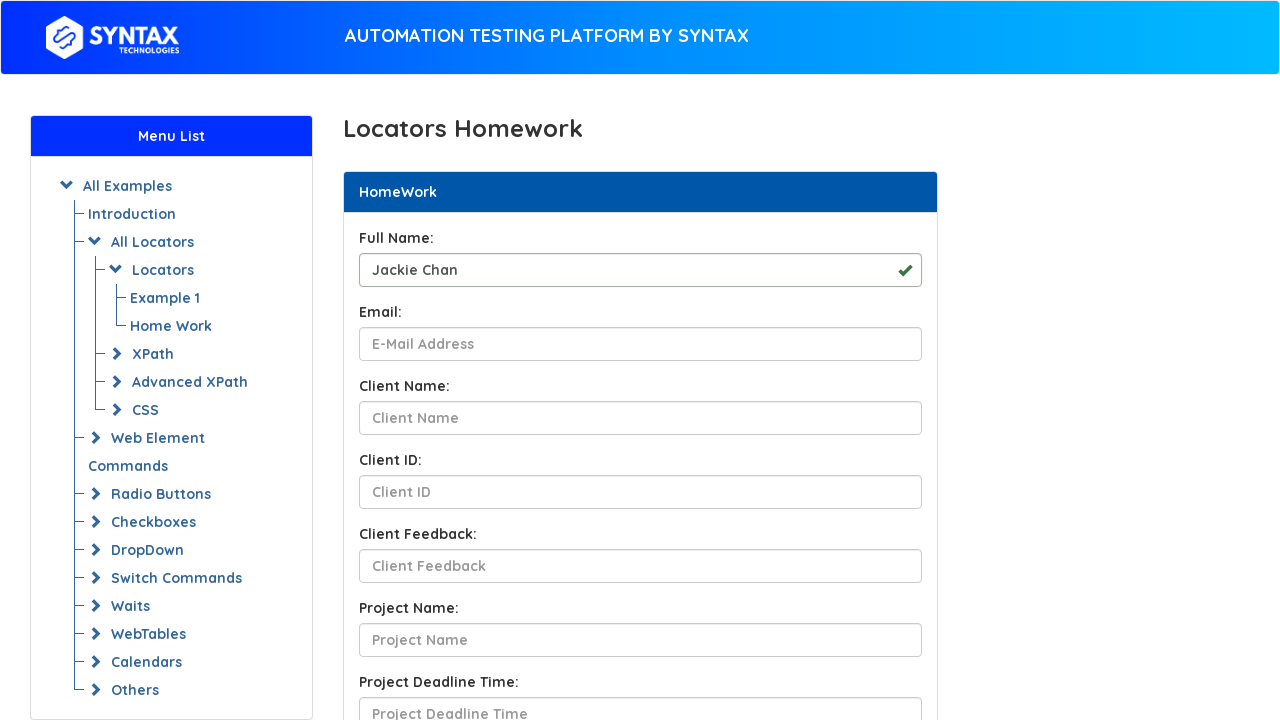

Filled Email field with invalid email 'jackiechangmail.com' on input[name='yourEmail']
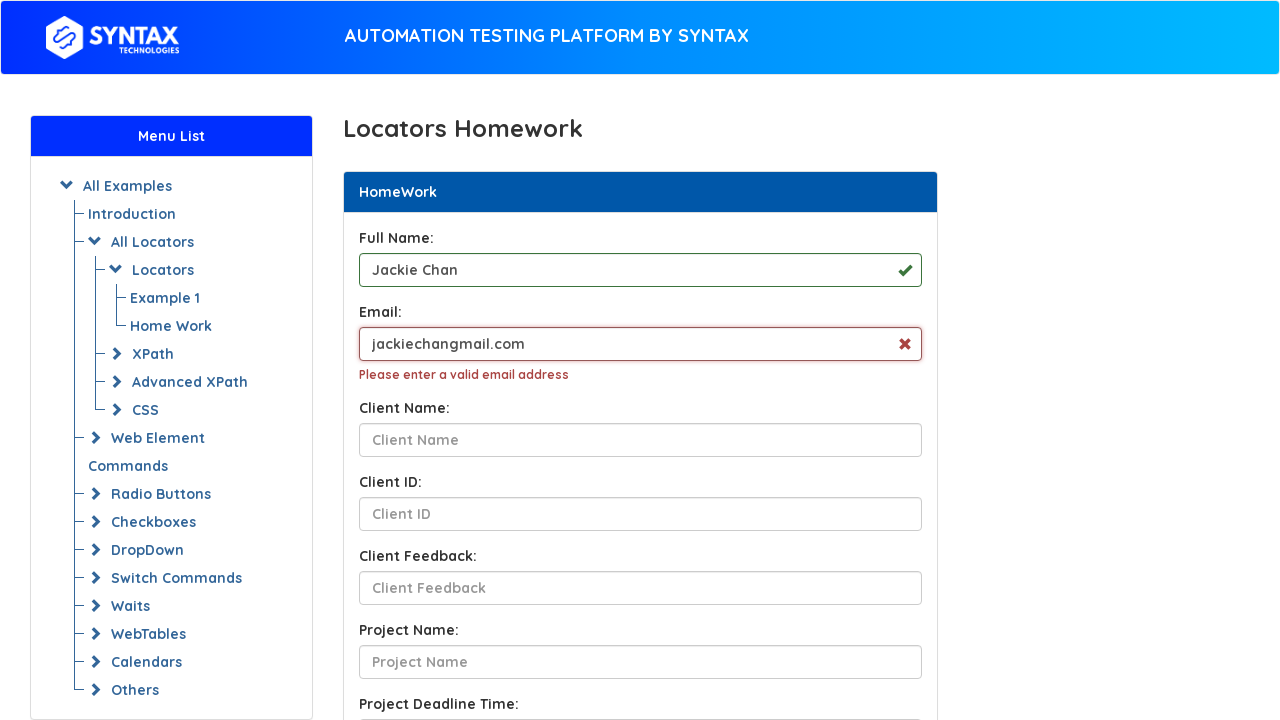

Filled Client Name field with 'Roger' on input[name='ClientName']
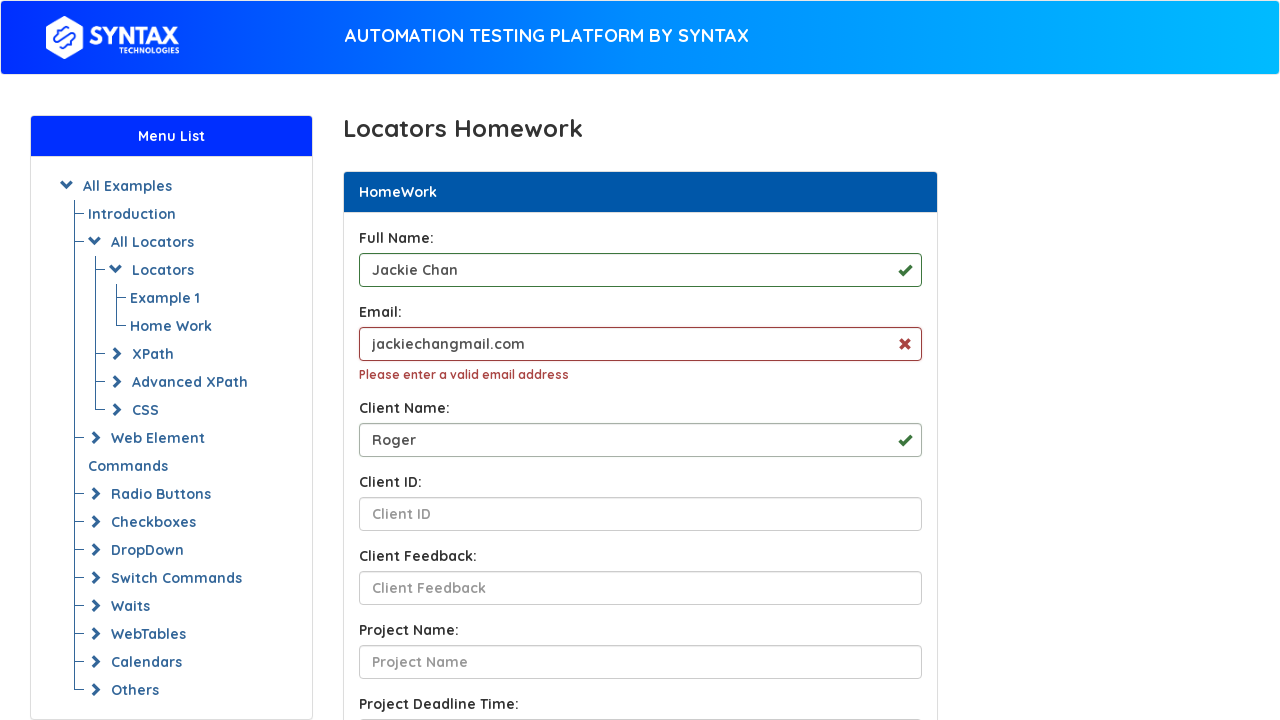

Filled Client ID field with '6436949' on #ClientId
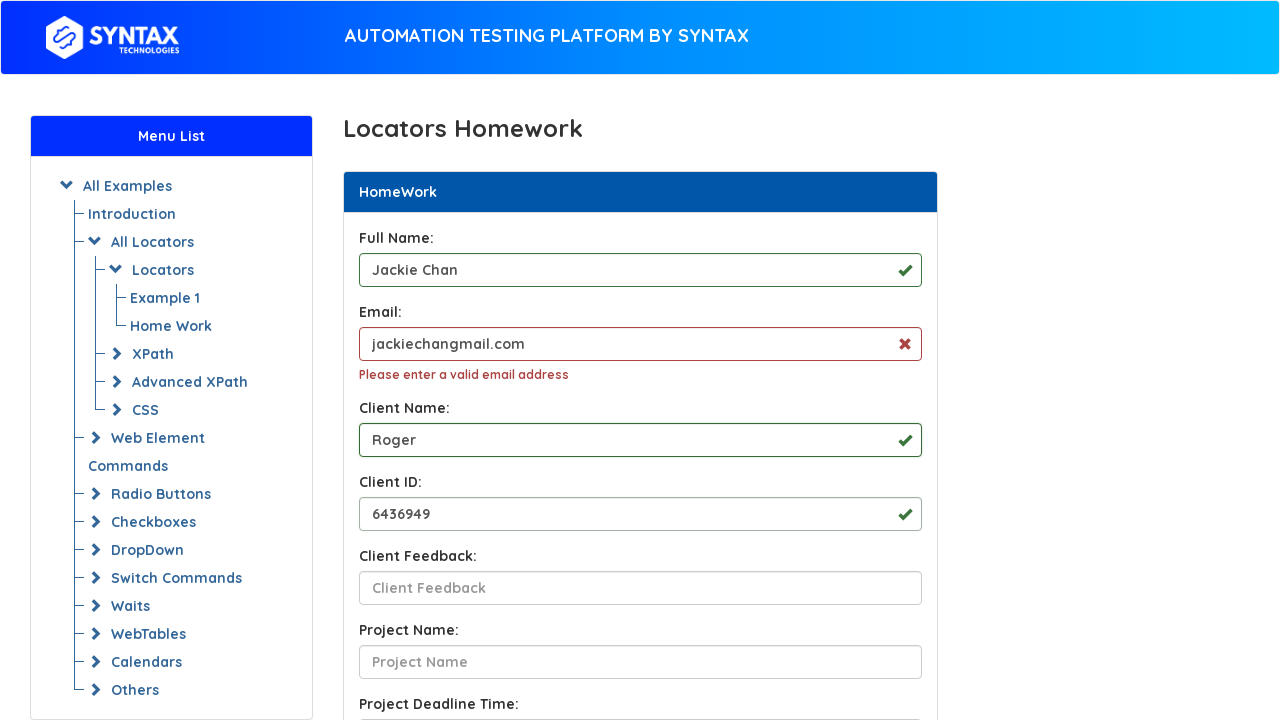

Filled Client Feedback field with 'Great Job' on input[name='Clientfeedback']
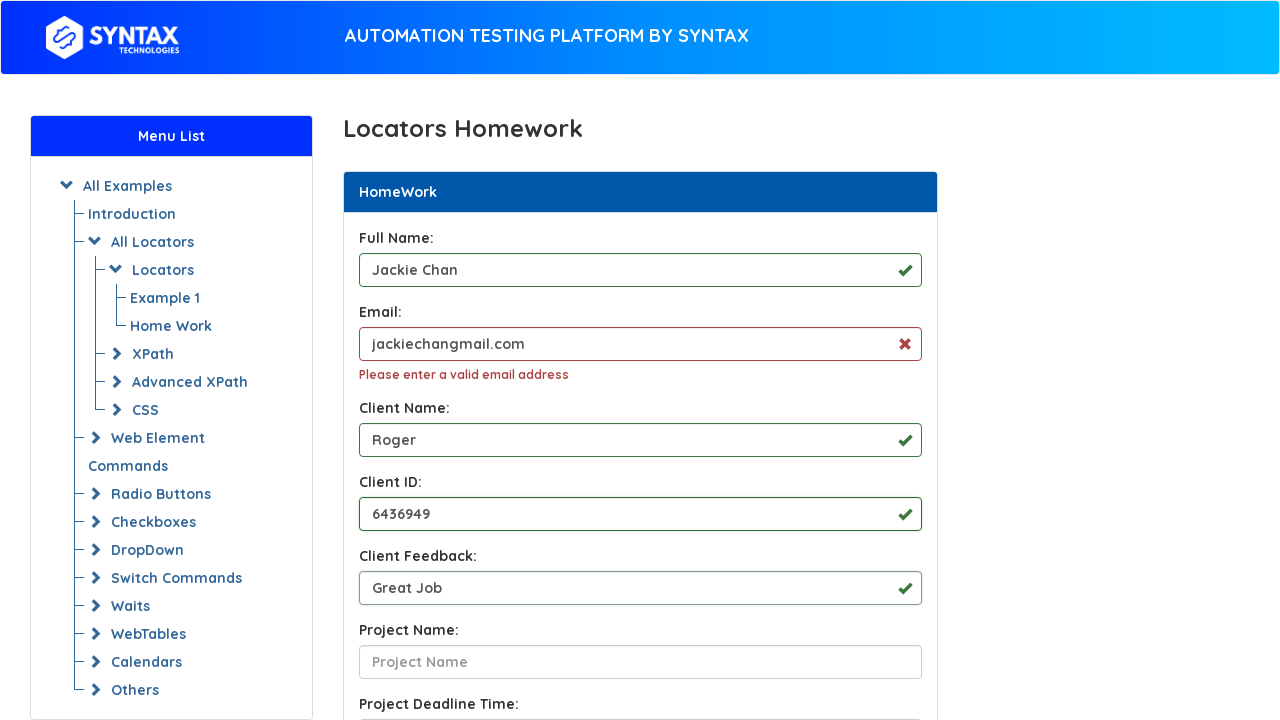

Filled Project Name field with 'Syntax Project' on #ProjectNameId
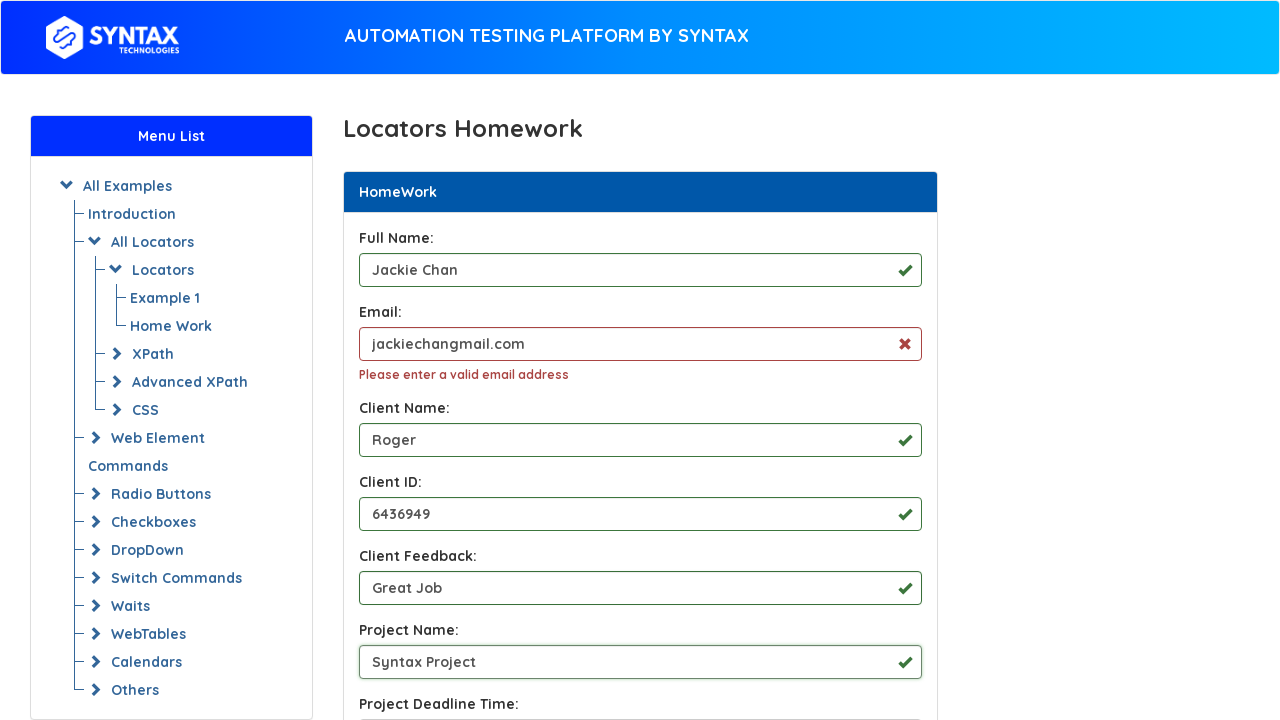

Filled Project Deadline field with '22 September 2024' on #ProjectTimeId
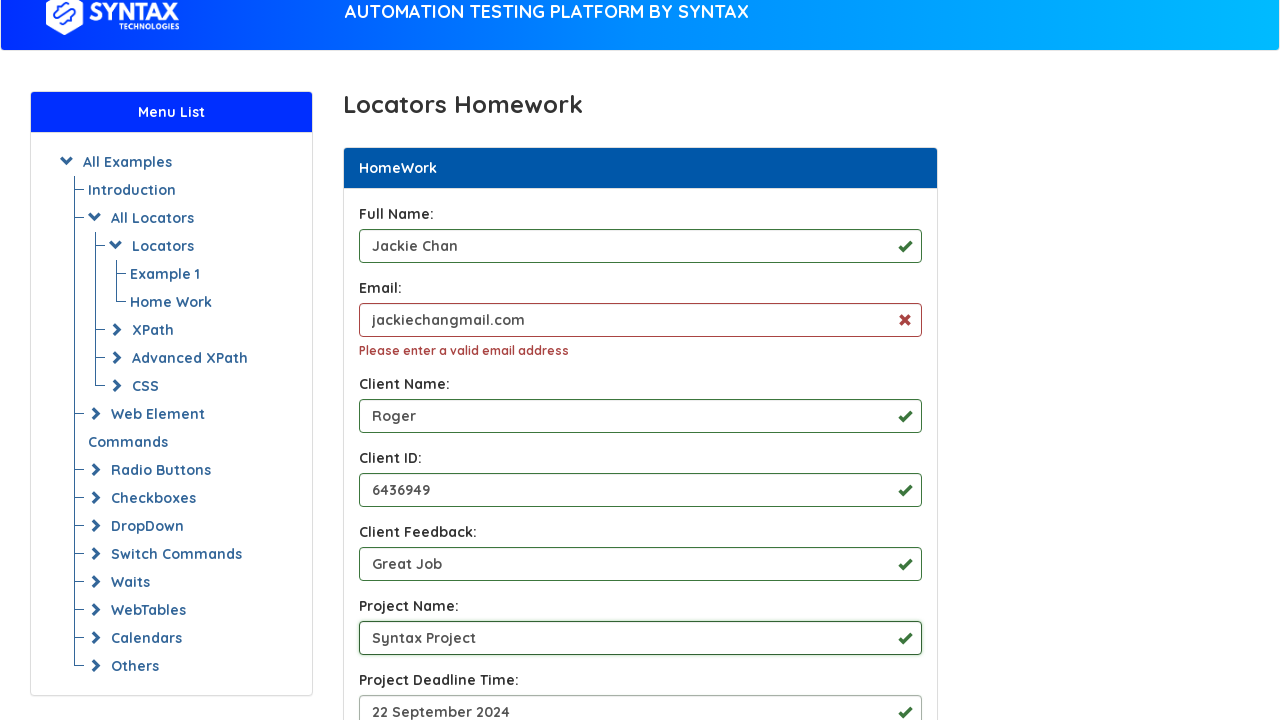

Filled Current Address field with '123 ZigZag Dr, Heavenly Hills' on #CurrentAddressId
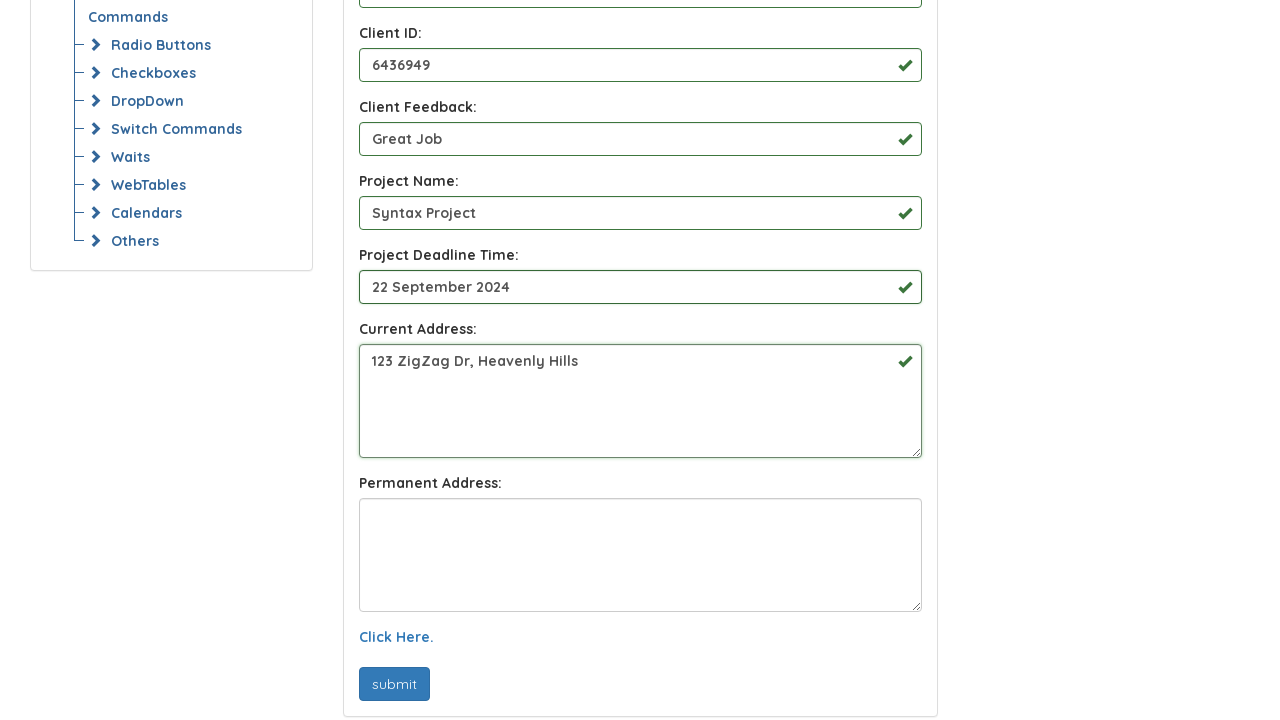

Filled Permanent Address field with '123 ZigZag Dr, Heavenly Hills' on #PermanentAddressId
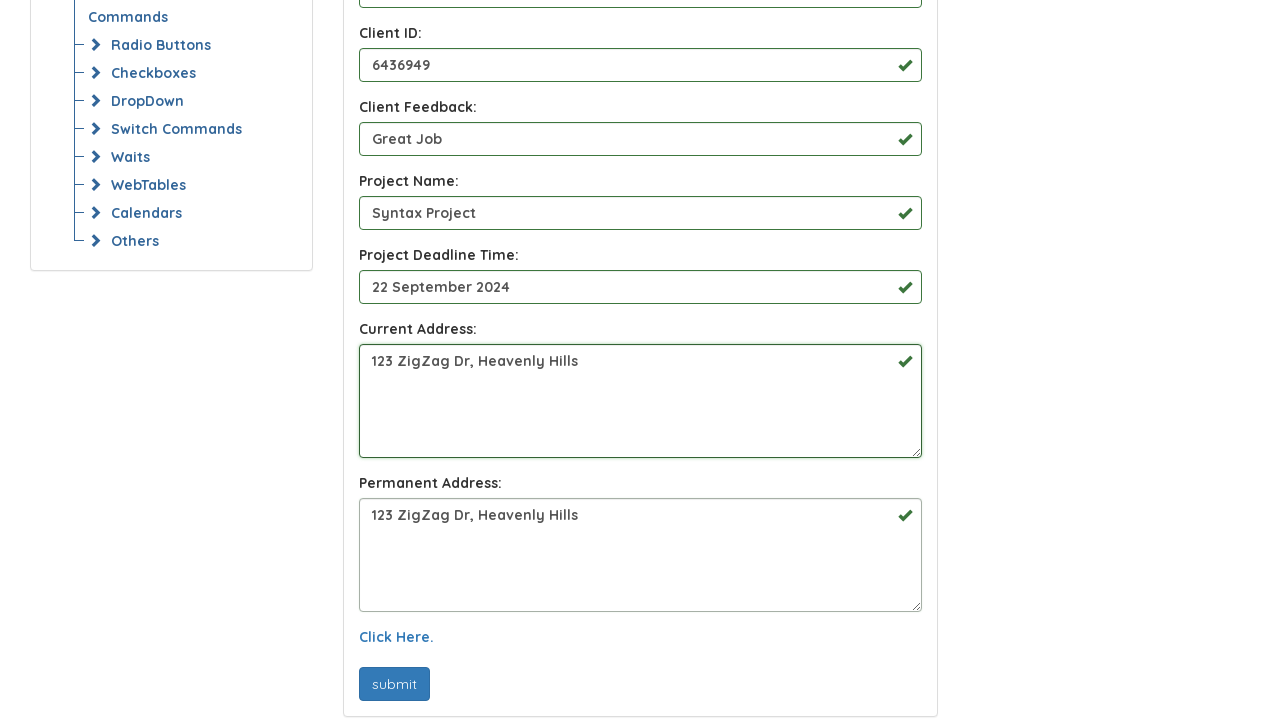

Clicked Submit button with invalid email (expected to fail) at (394, 684) on input[name='btn-submit']
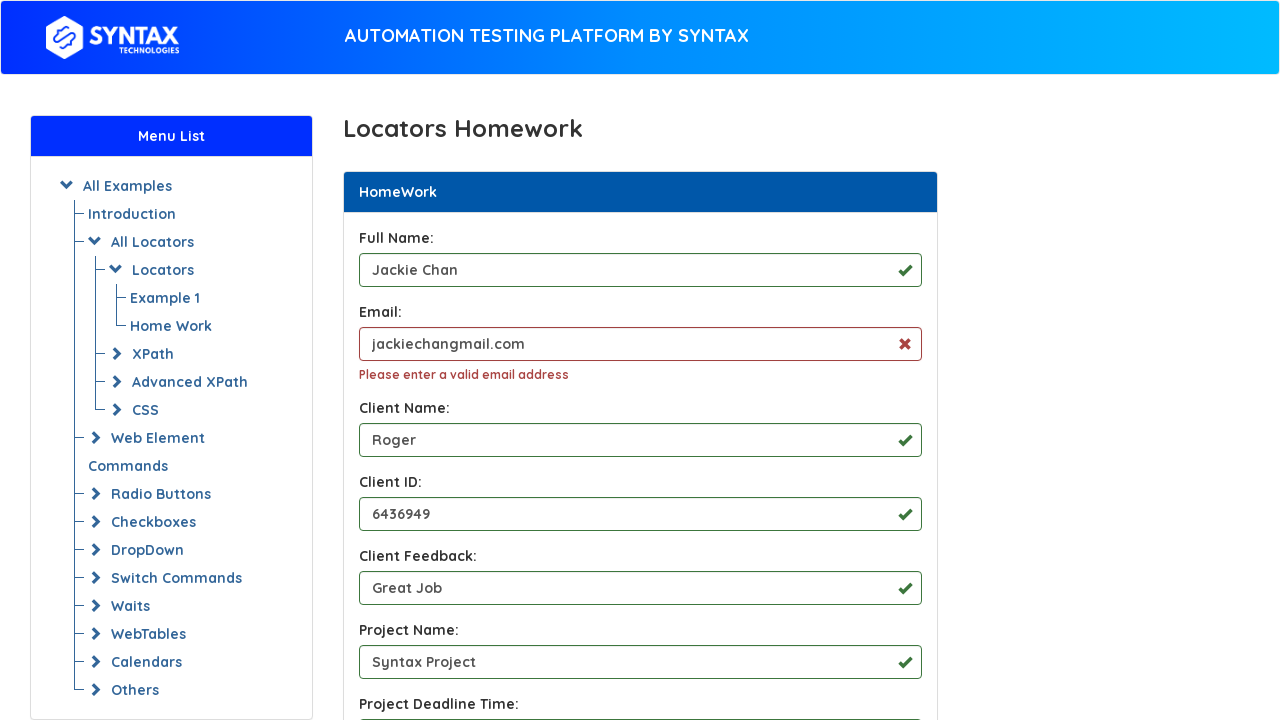

Corrected Email field with valid email 'jackiechan@gmail.com' on input[name='yourEmail']
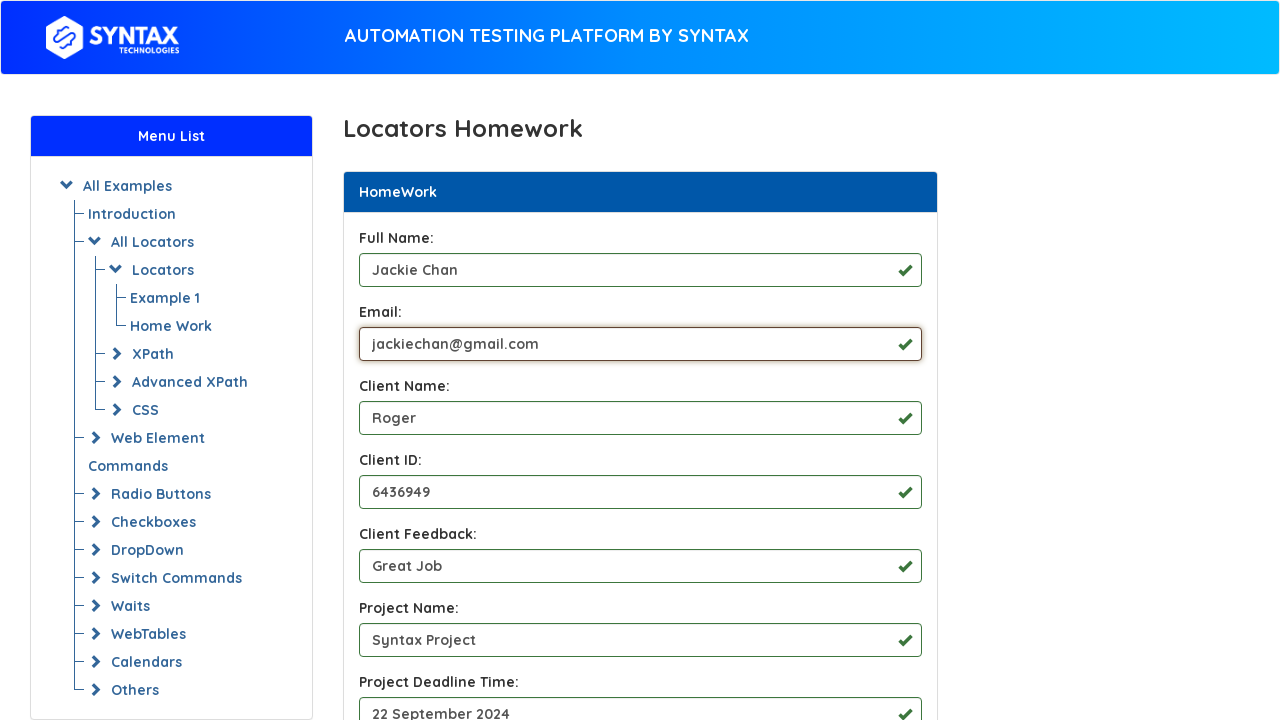

Clicked Submit button with corrected email at (394, 361) on input[name='btn-submit']
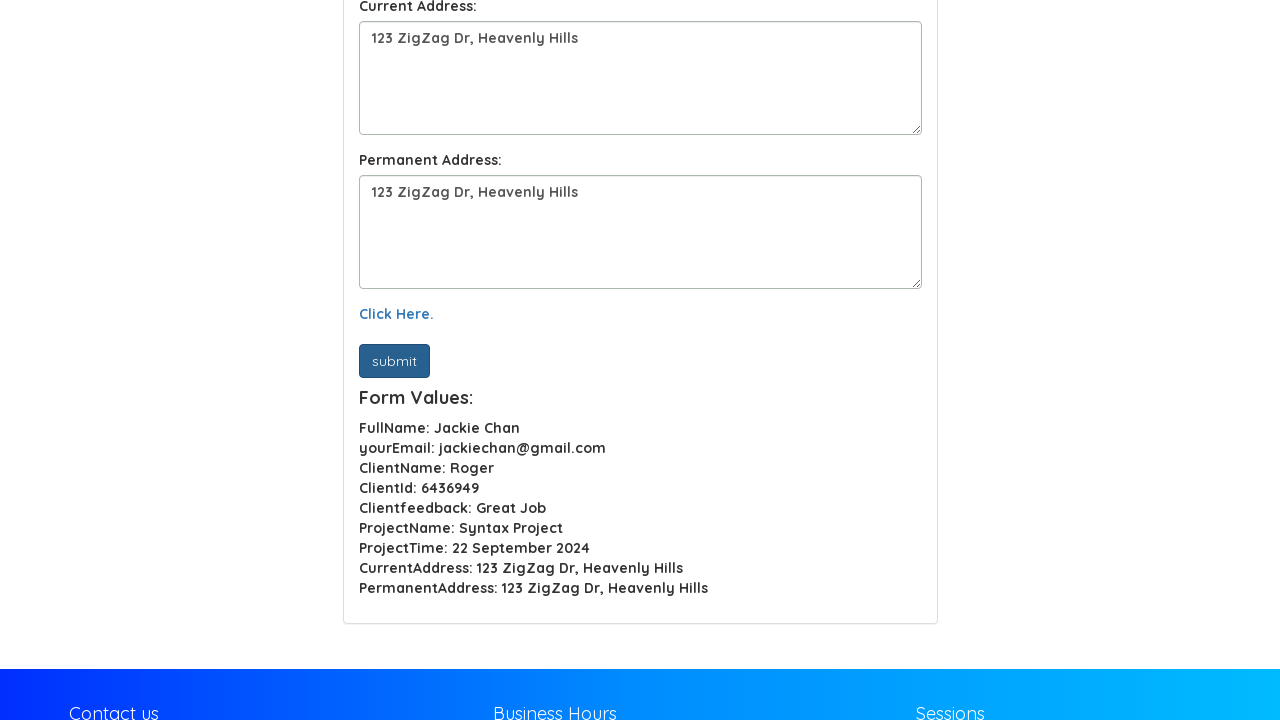

Waited 2 seconds for form submission to process
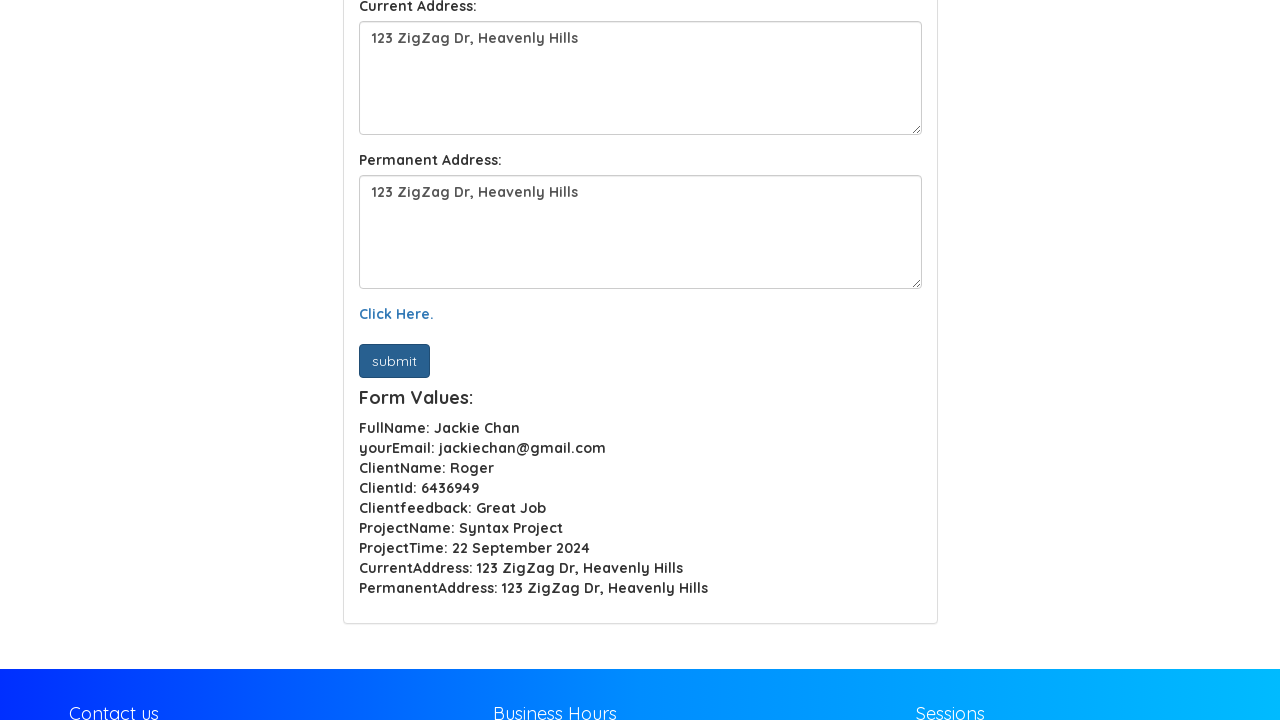

Clicked 'Click Here.' link to open new tab at (396, 314) on text=Click Here.
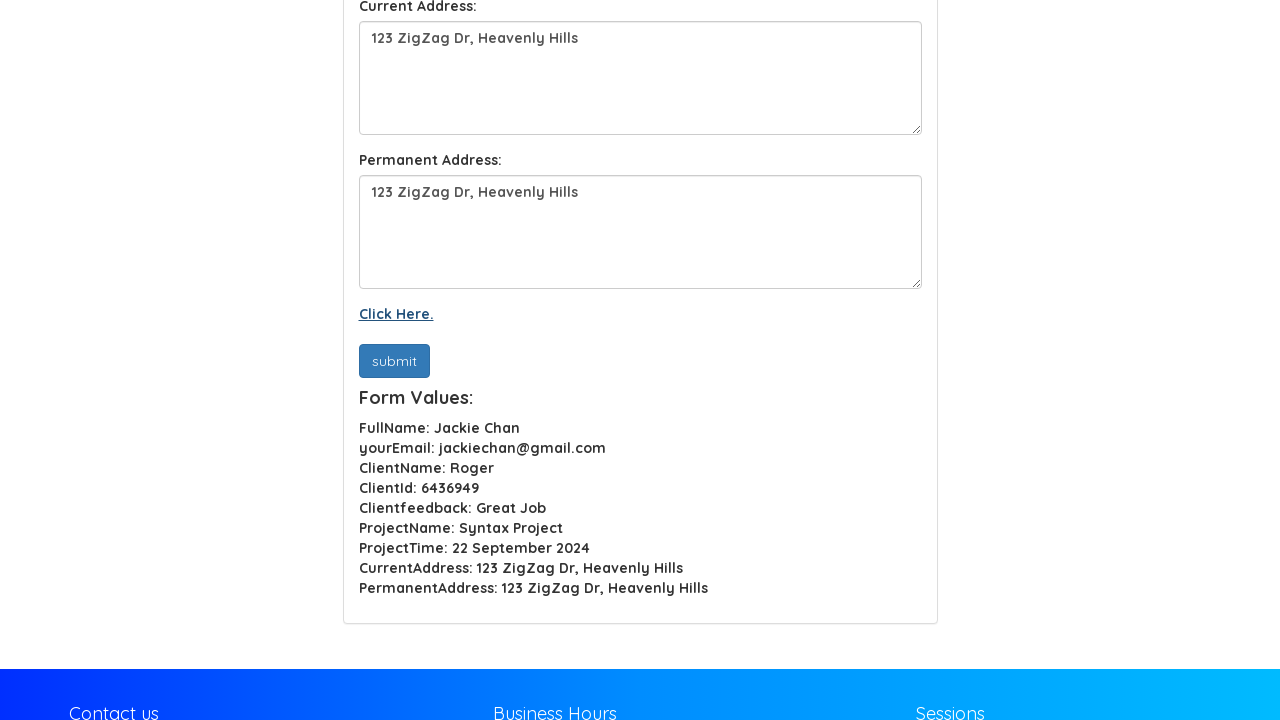

Waited 2 seconds to observe new tab action
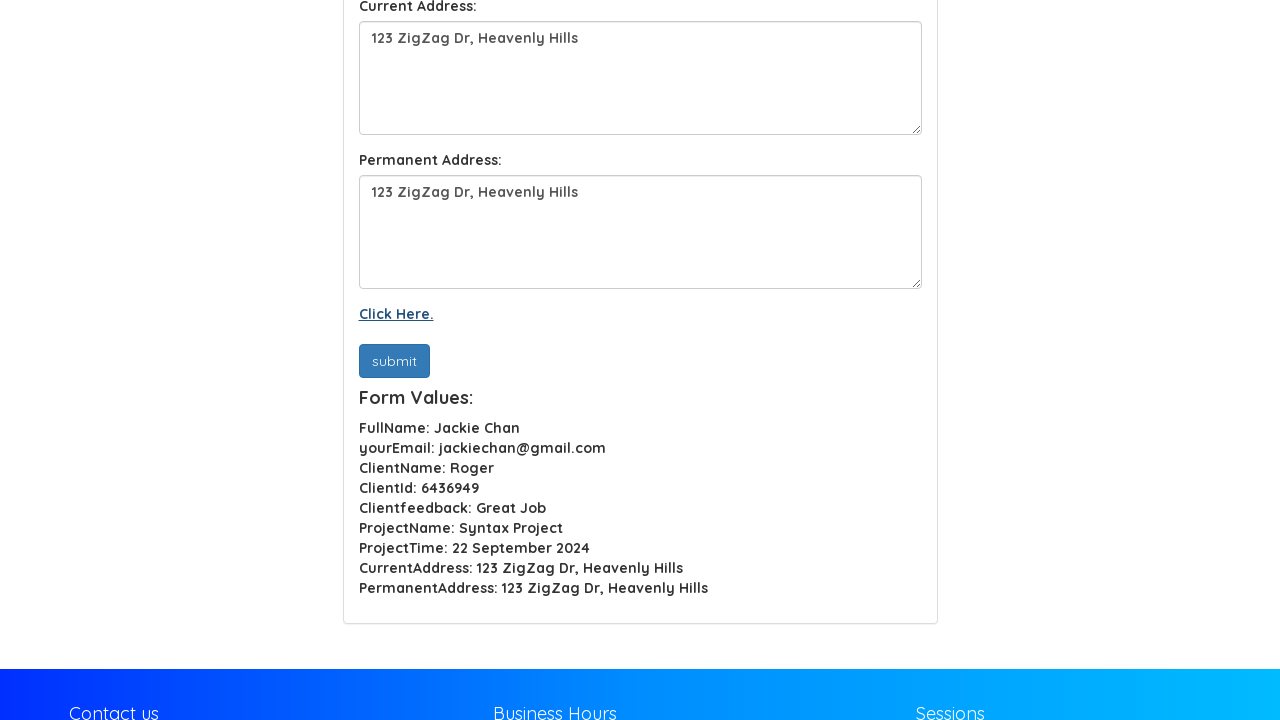

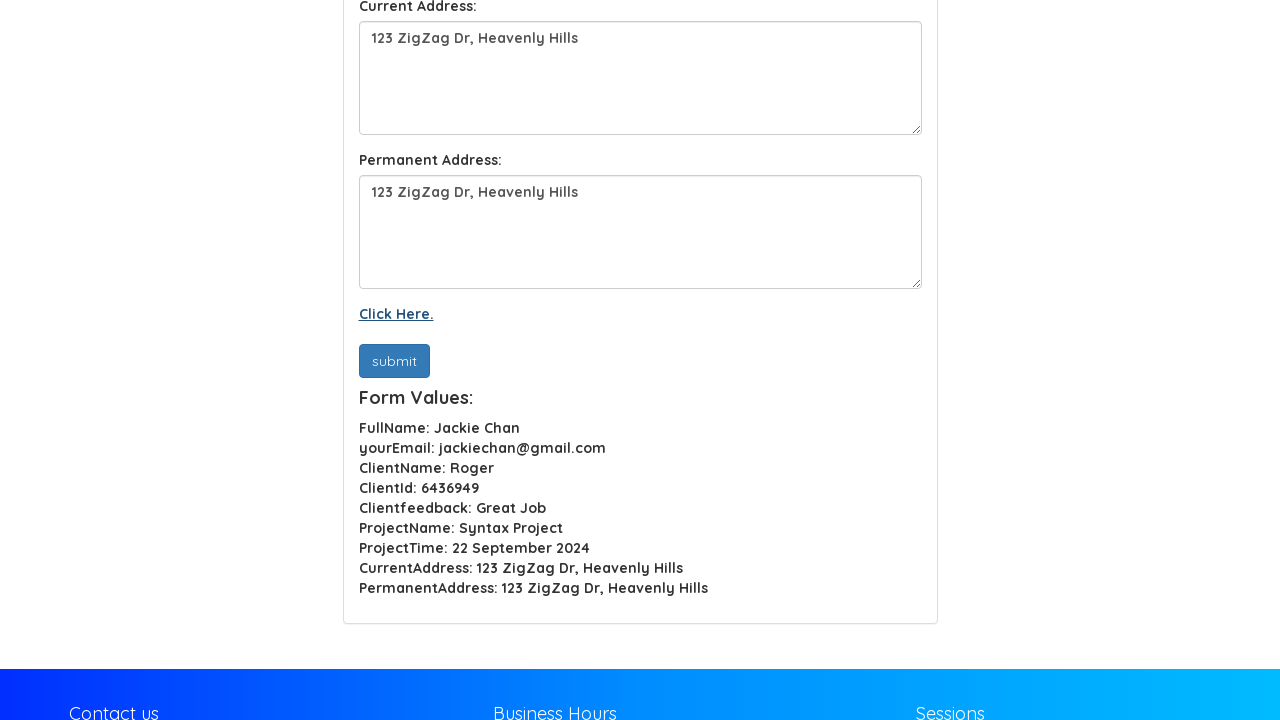